Tests various wait strategies and timing scenarios including dynamic properties, progress bar completion, alert handling, and text box form submission across multiple DemoQA pages.

Starting URL: https://demoqa.com/dynamic-properties

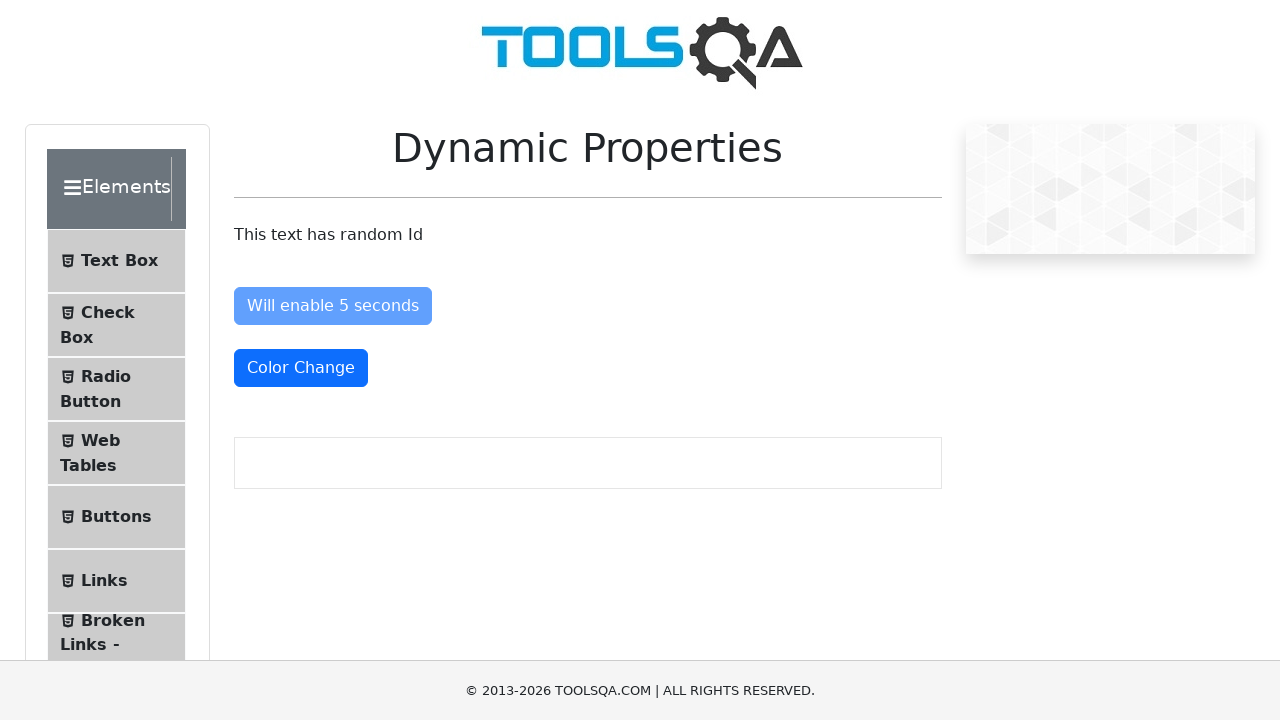

Waited for enable button to become enabled on dynamic properties page
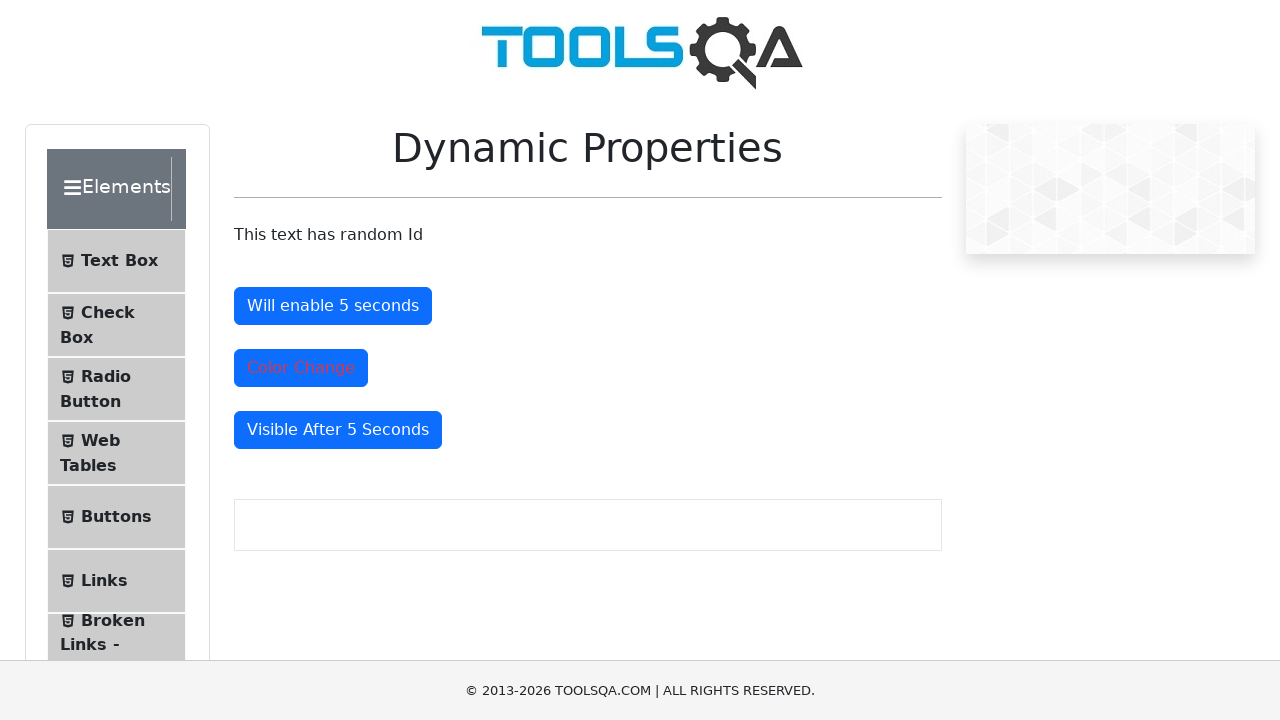

Verified color change button is present on dynamic properties page
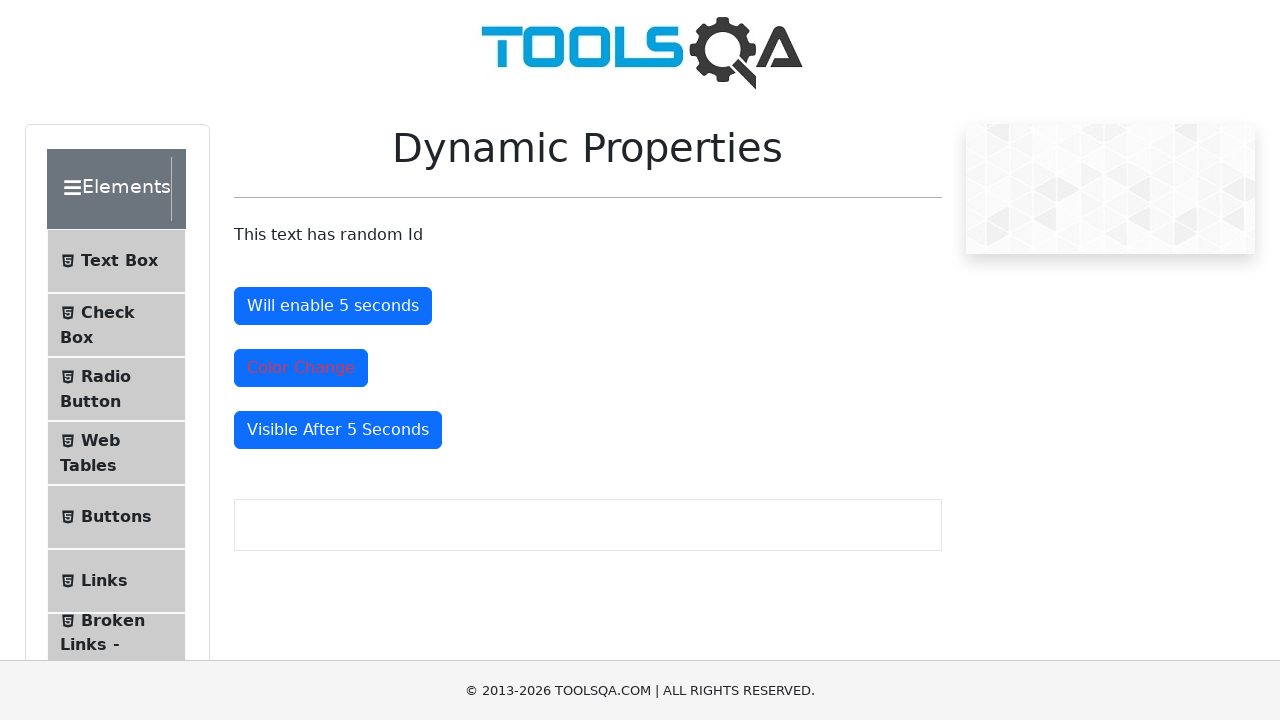

Waited for visibility button to become visible on dynamic properties page
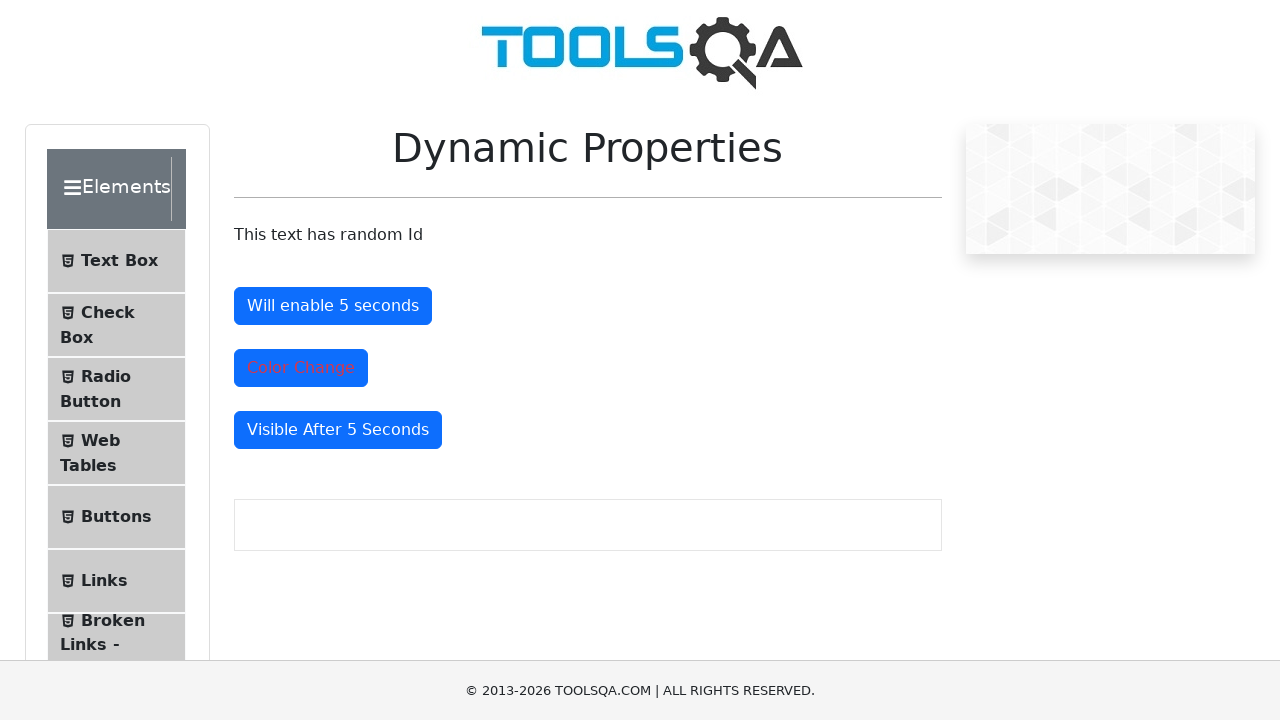

Navigated to progress bar page
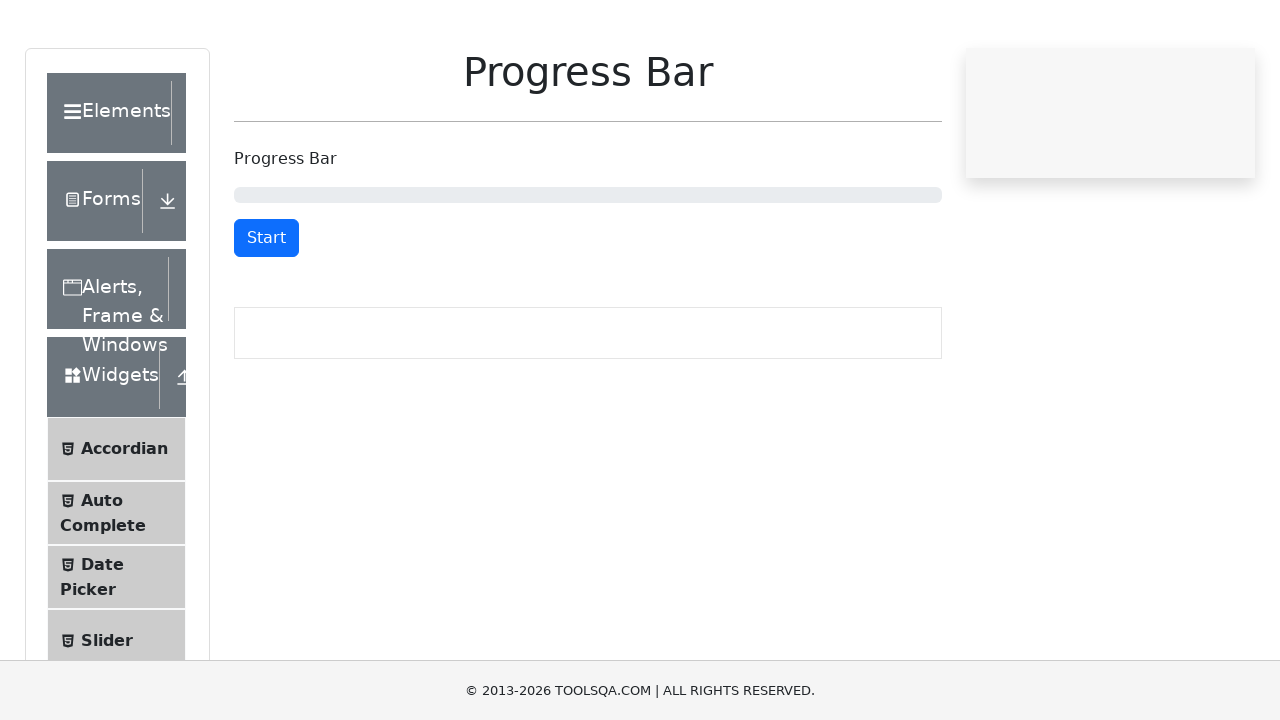

Clicked start button to begin progress bar at (266, 314) on #startStopButton
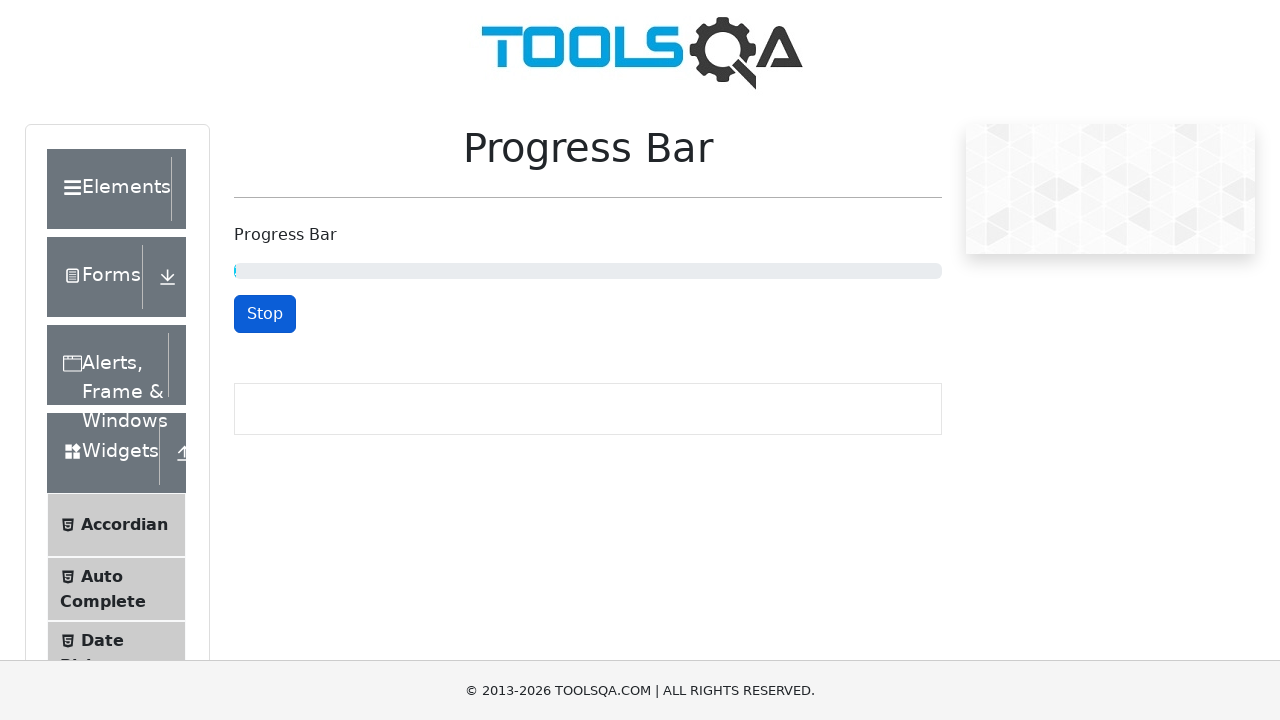

Waited for progress bar to complete to 100%
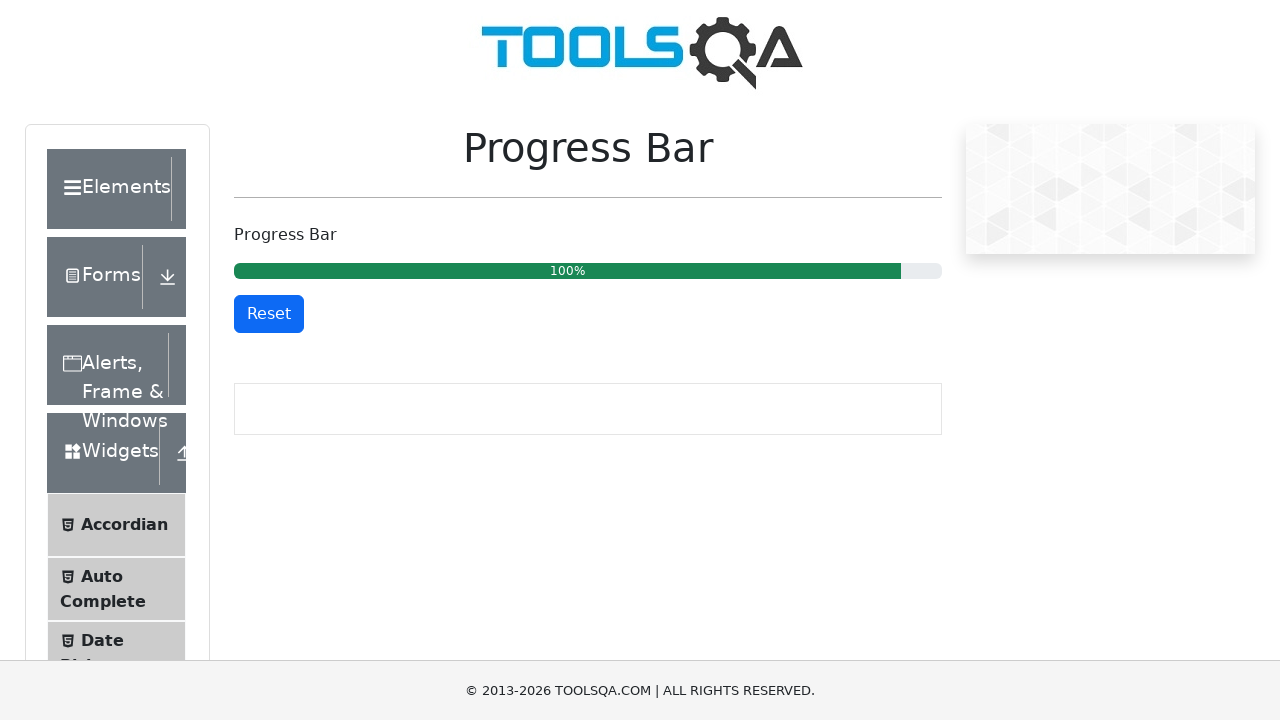

Navigated to alerts page
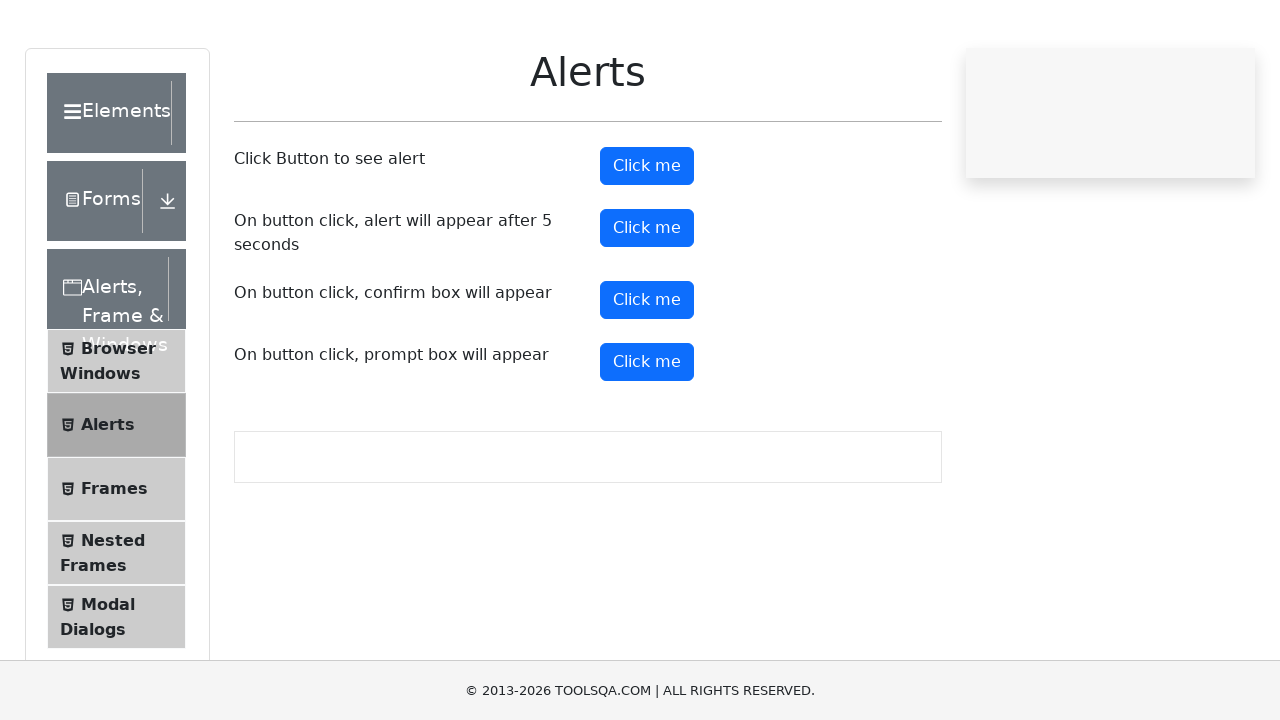

Clicked timer alert button at (647, 304) on #timerAlertButton
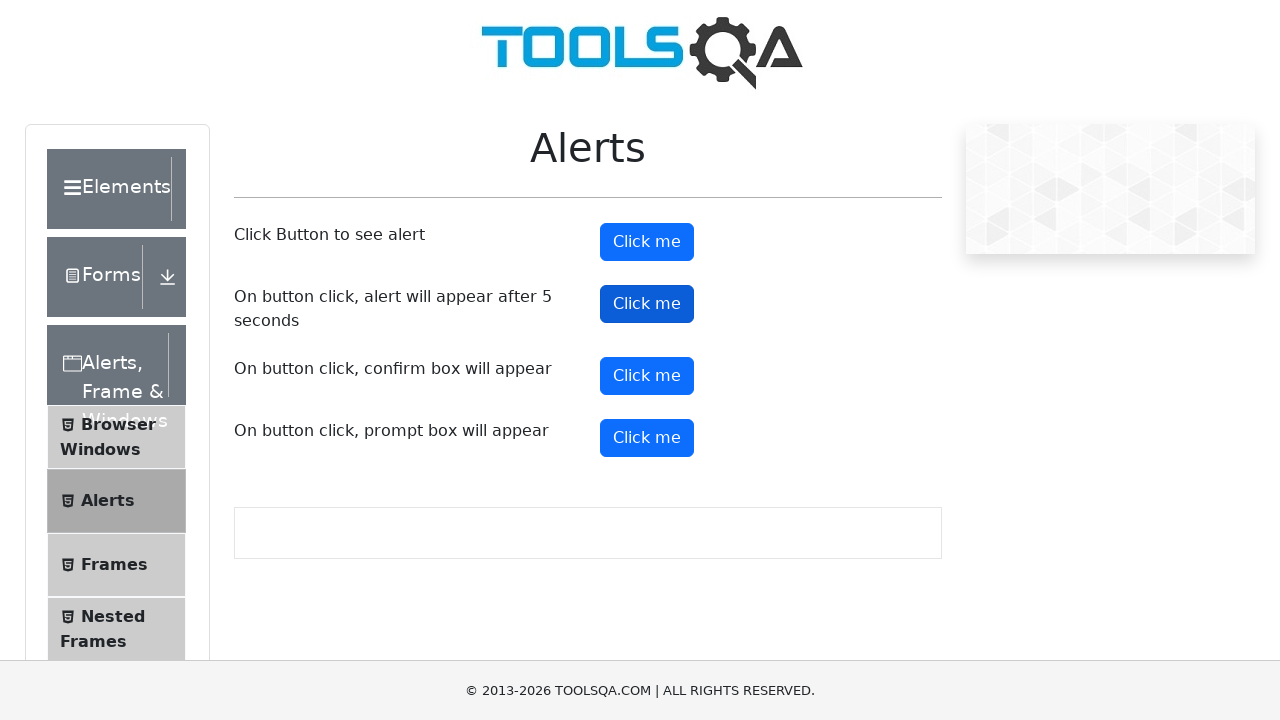

Set up dialog handler to accept alerts
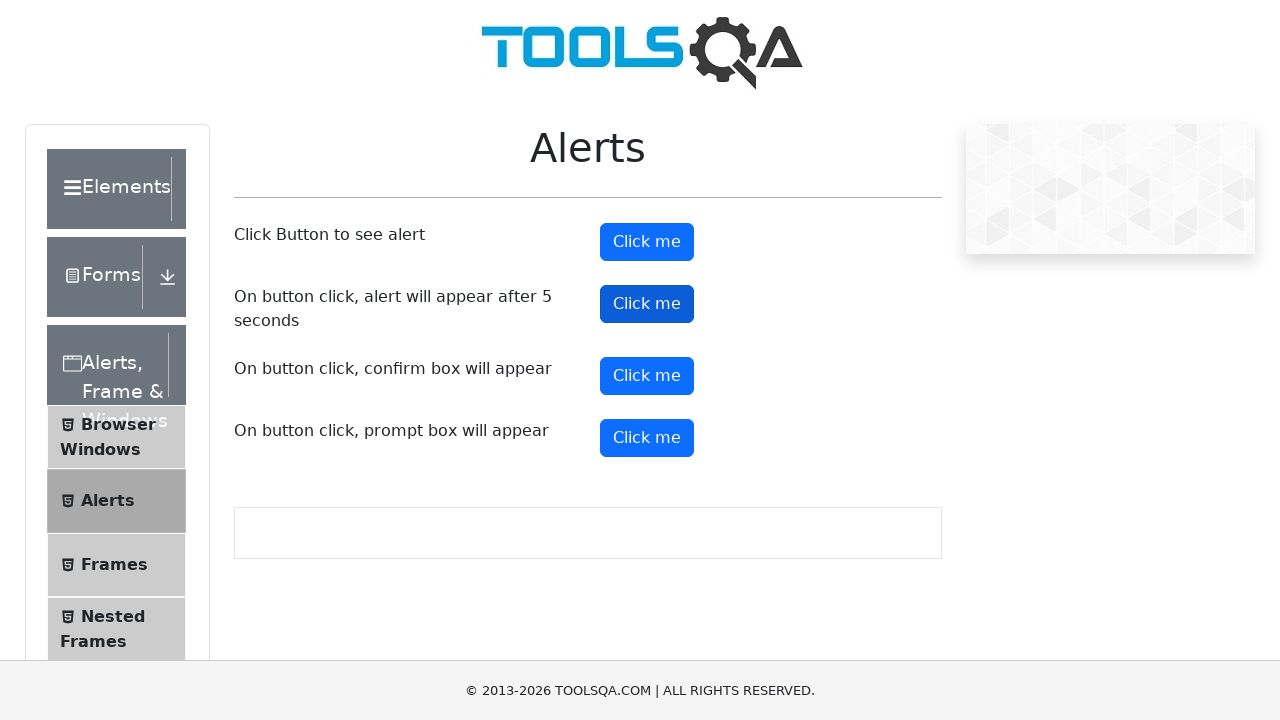

Waited 6 seconds for timer alert to appear and be handled
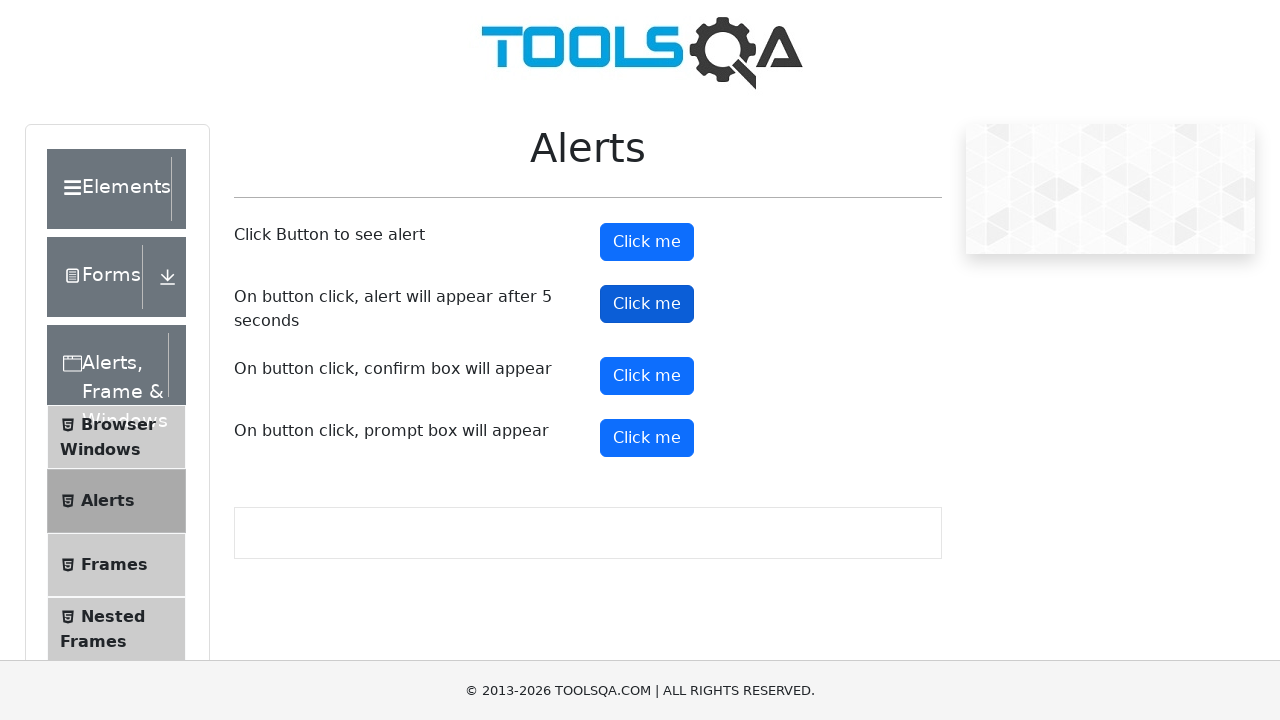

Navigated to text box page
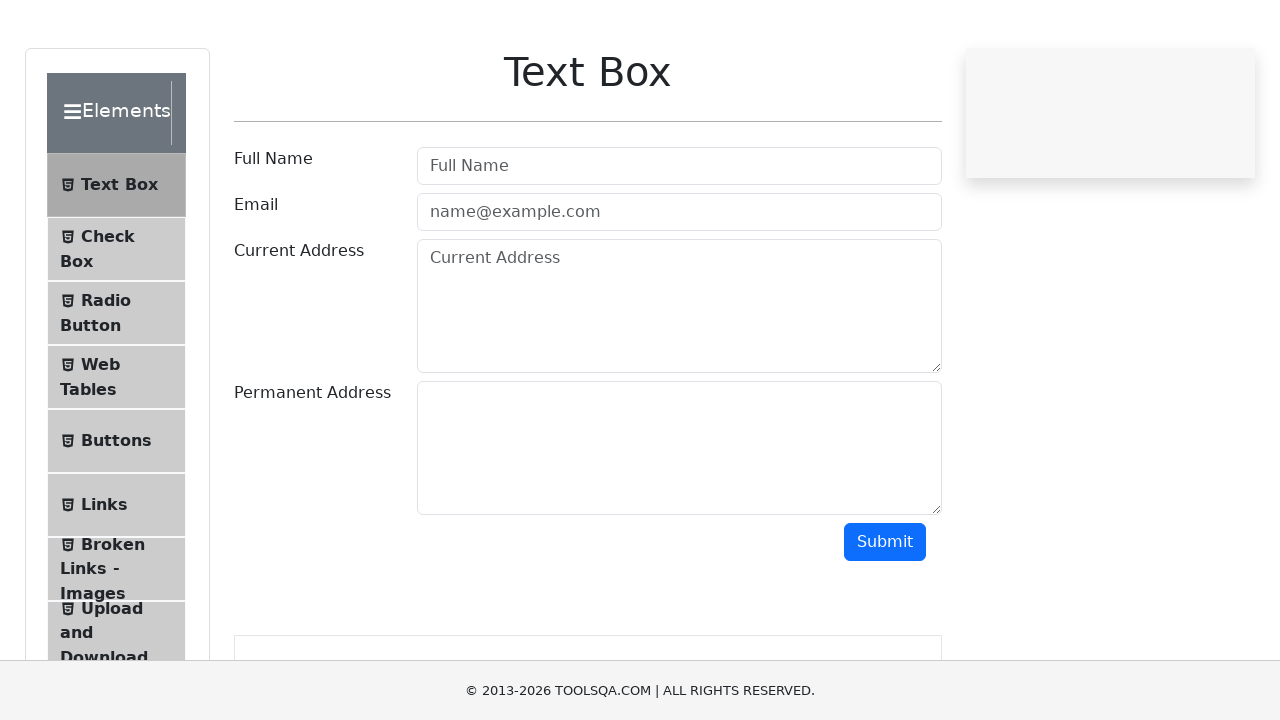

Filled name field with 'Wait Strategy Test' on #userName
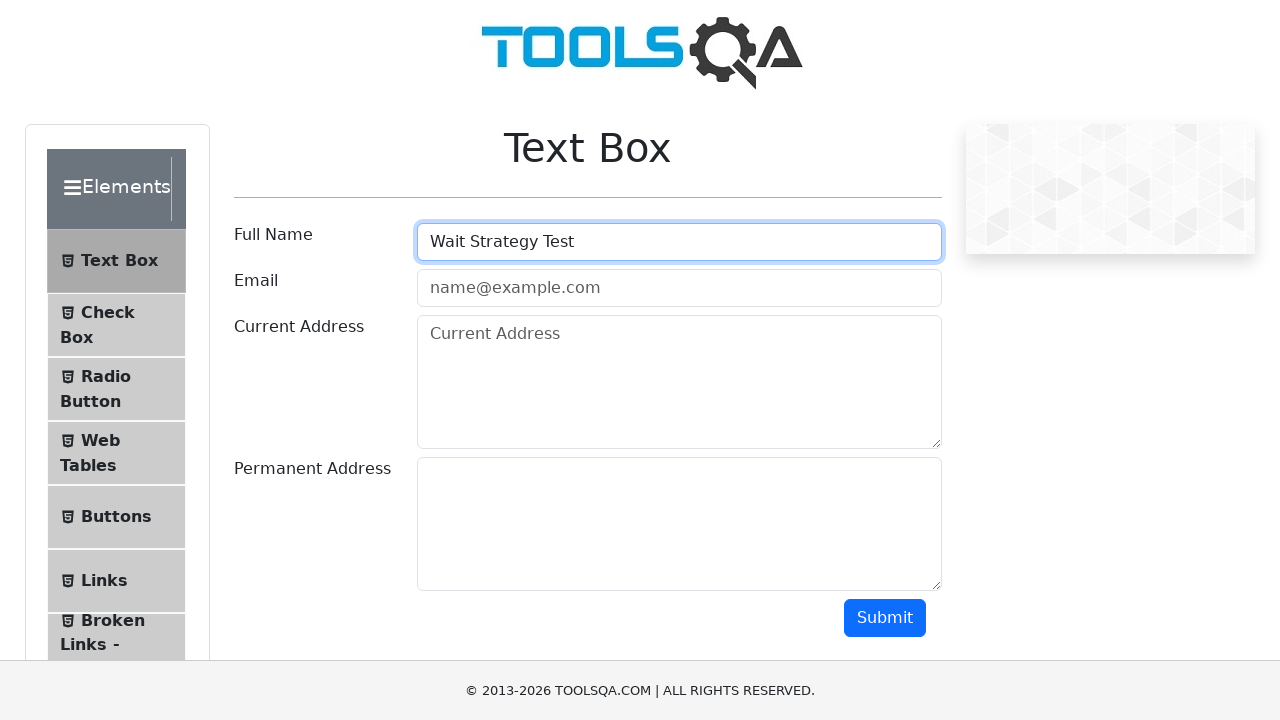

Clicked submit button on text box form at (885, 618) on #submit
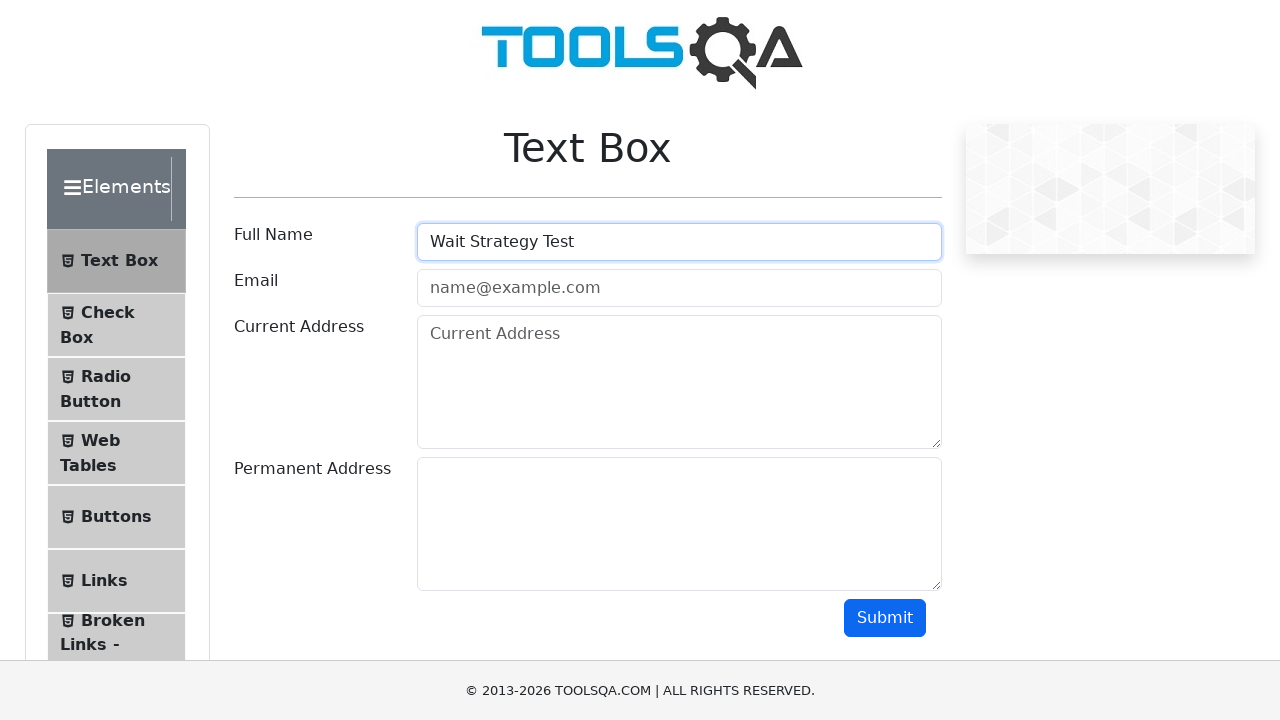

Waited for form output to become visible
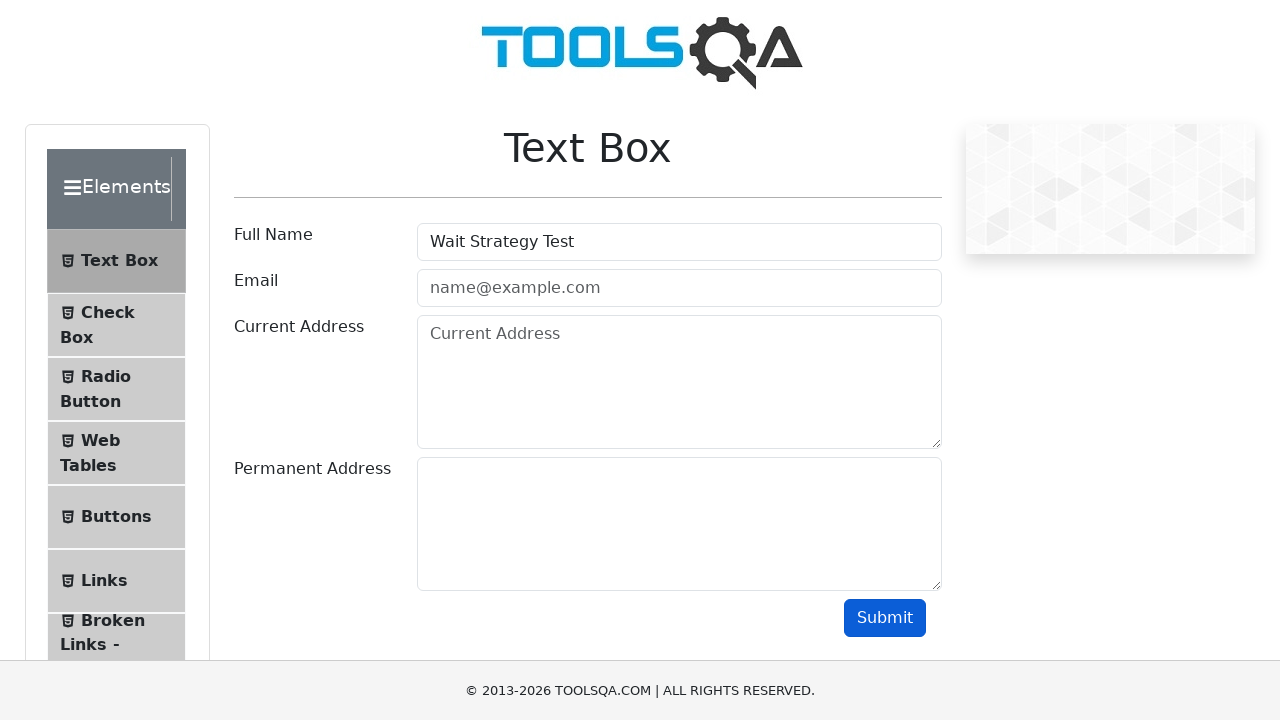

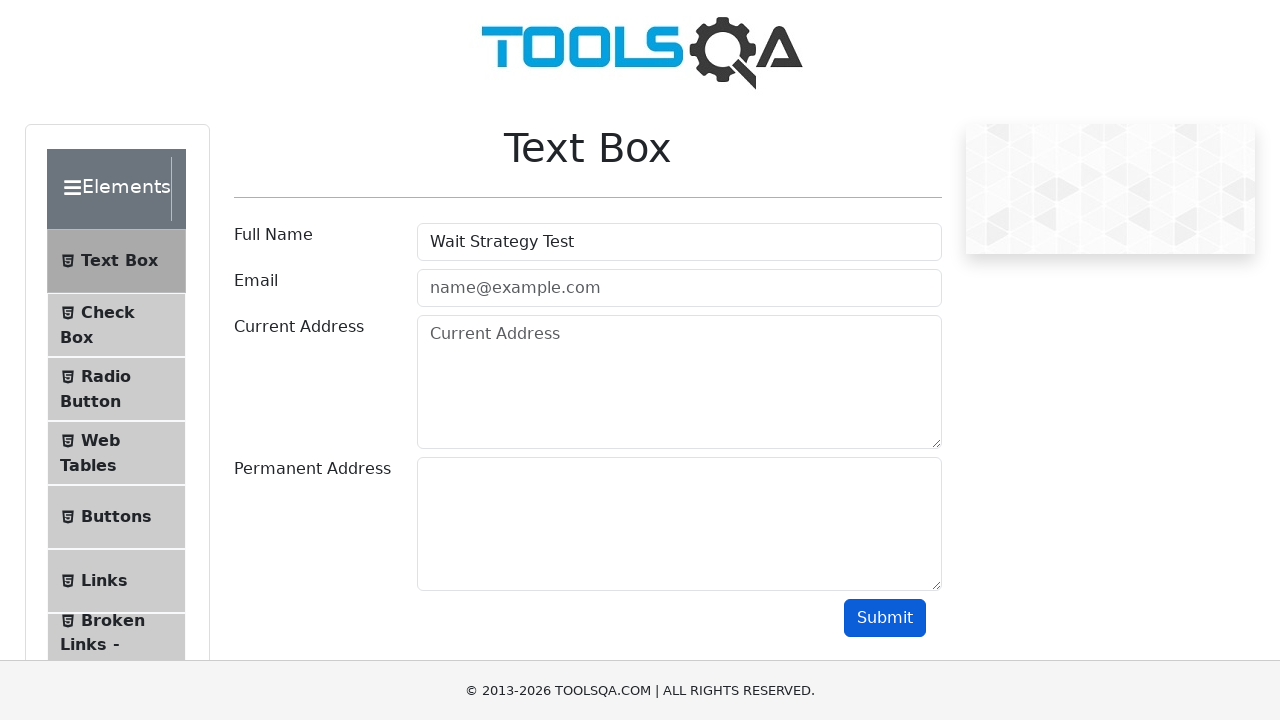